Tests show/hide functionality by clicking the show textbox button and verifying the text box is displayed

Starting URL: https://rahulshettyacademy.com/AutomationPractice/

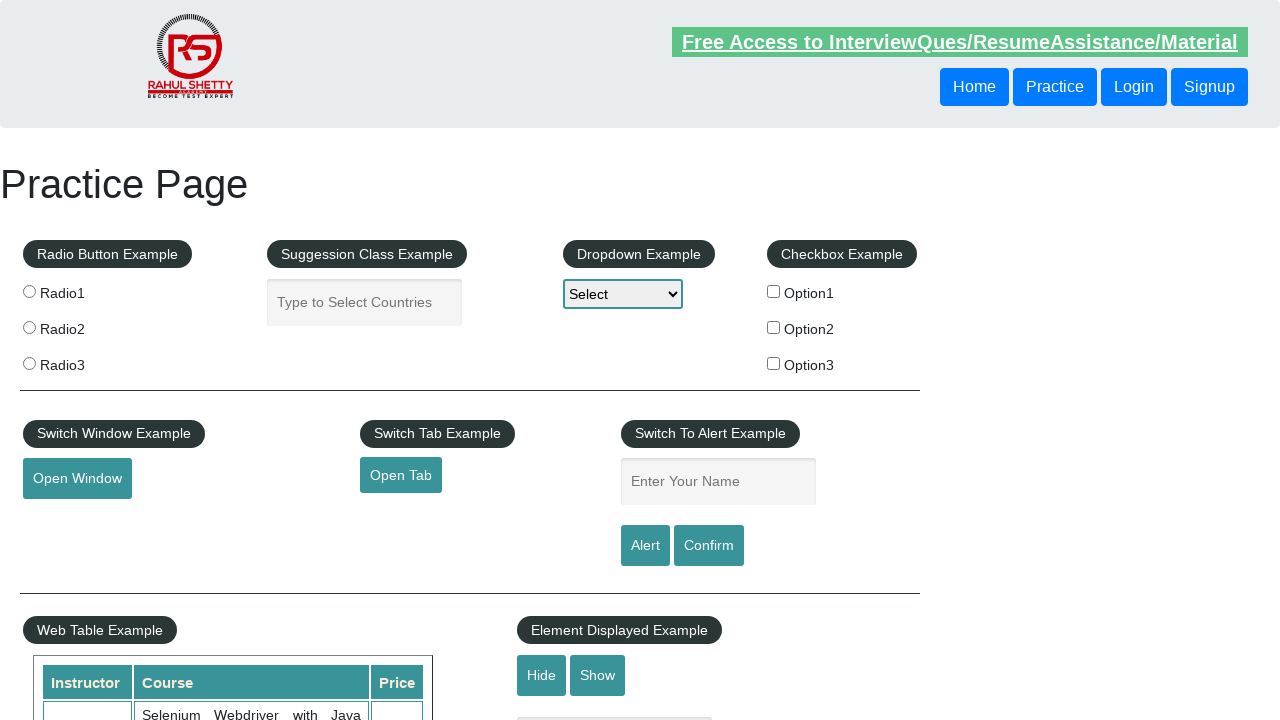

Clicked show textbox button at (598, 675) on #show-textbox
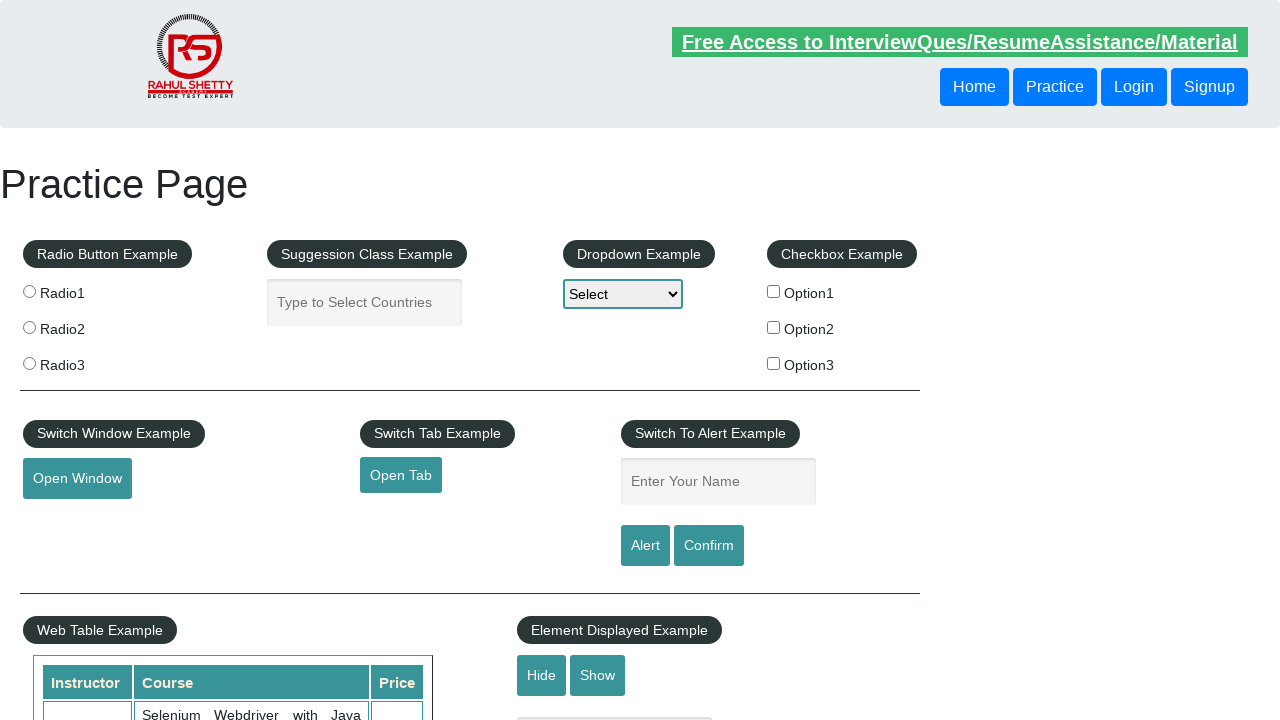

Verified textbox is displayed
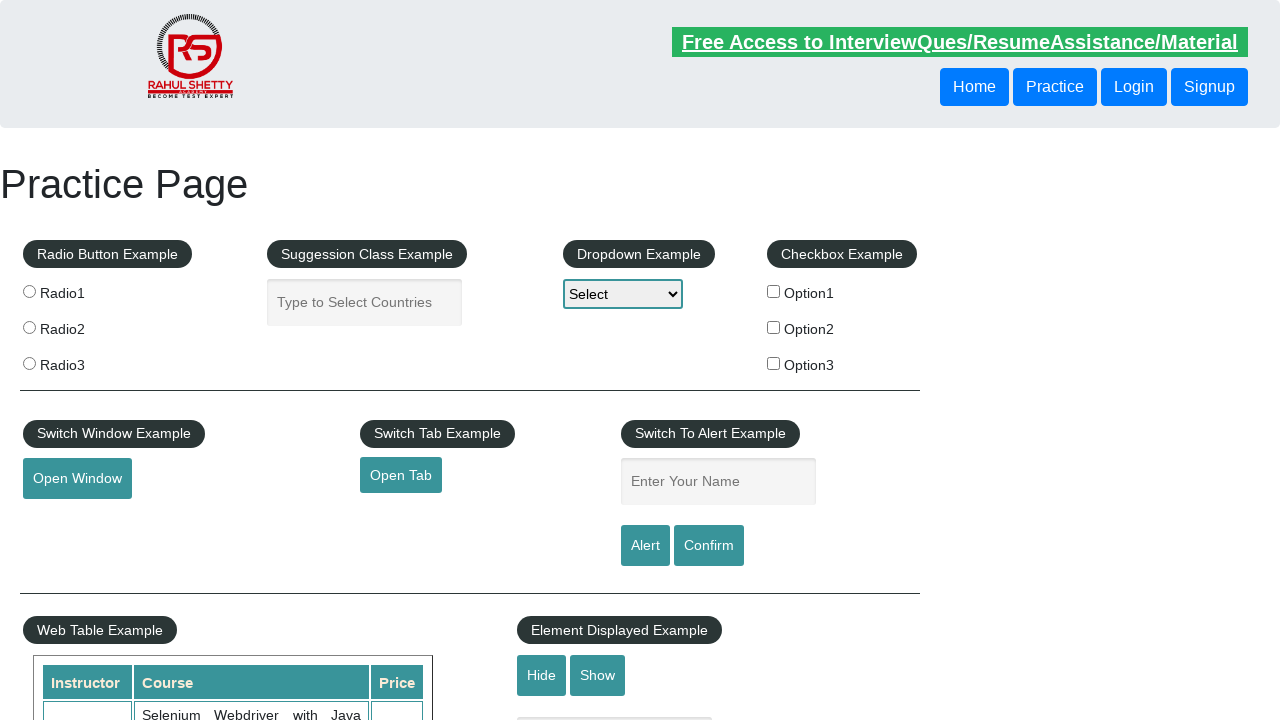

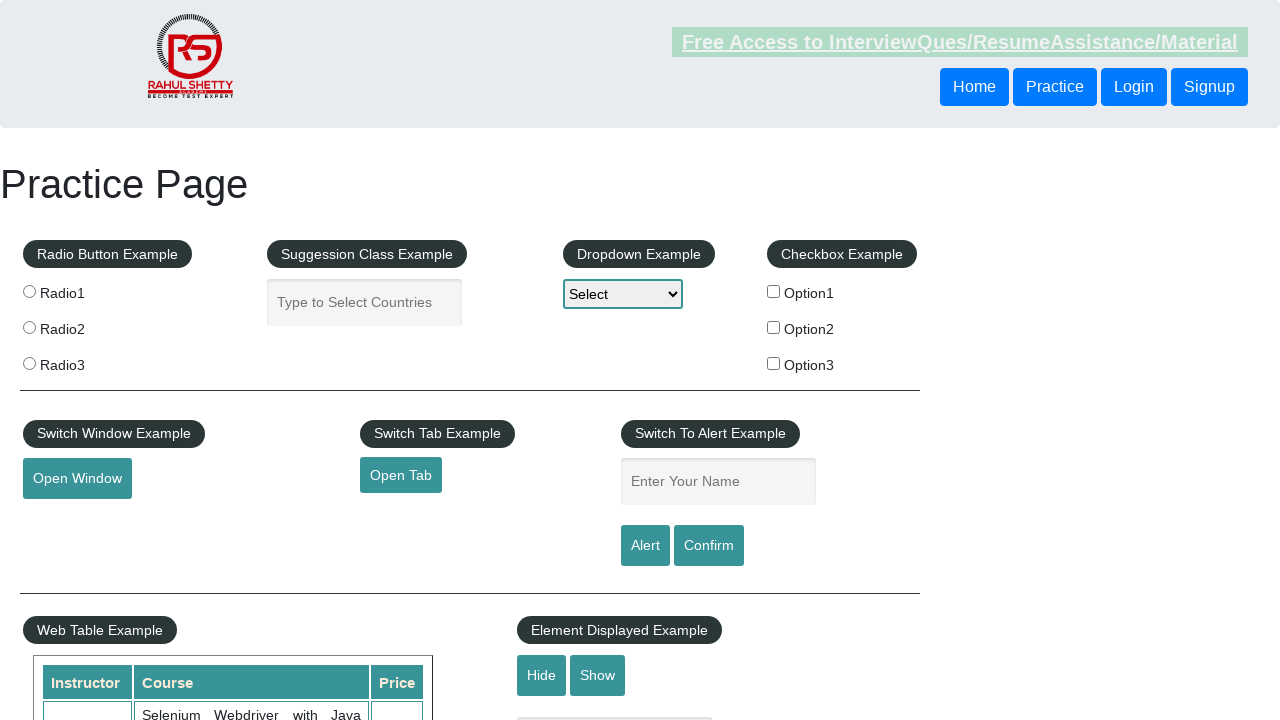